Tests various wait conditions on a demo page by clicking buttons and verifying element visibility and invisibility states

Starting URL: https://www.leafground.com/waits.xhtml

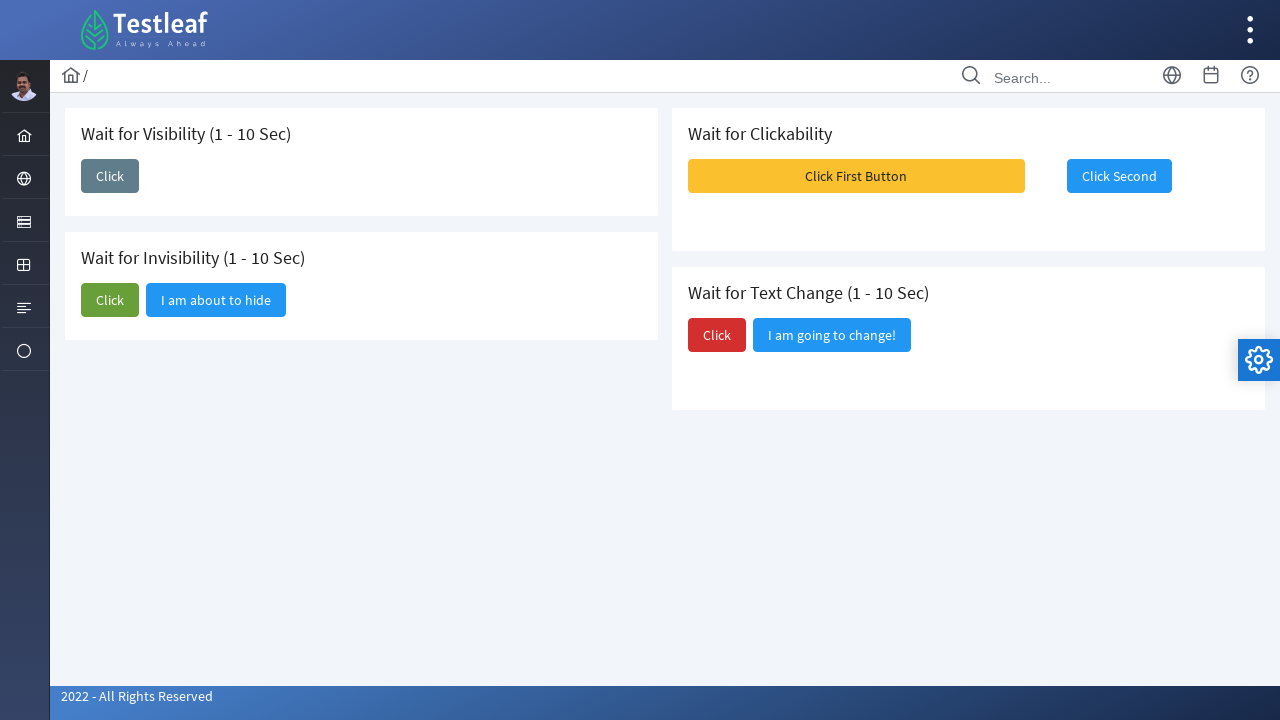

Clicked first button to trigger visibility change at (110, 176) on xpath=//span[text()='Click']
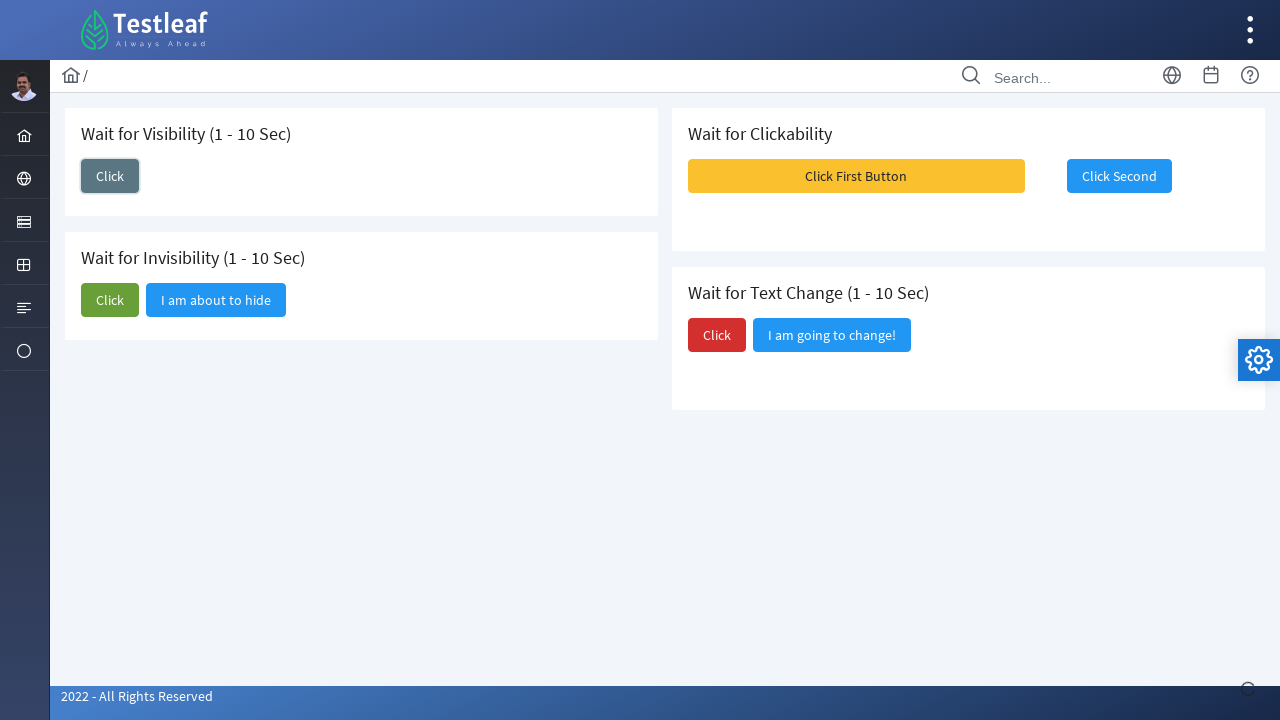

Waited for element 'I am here' to become visible
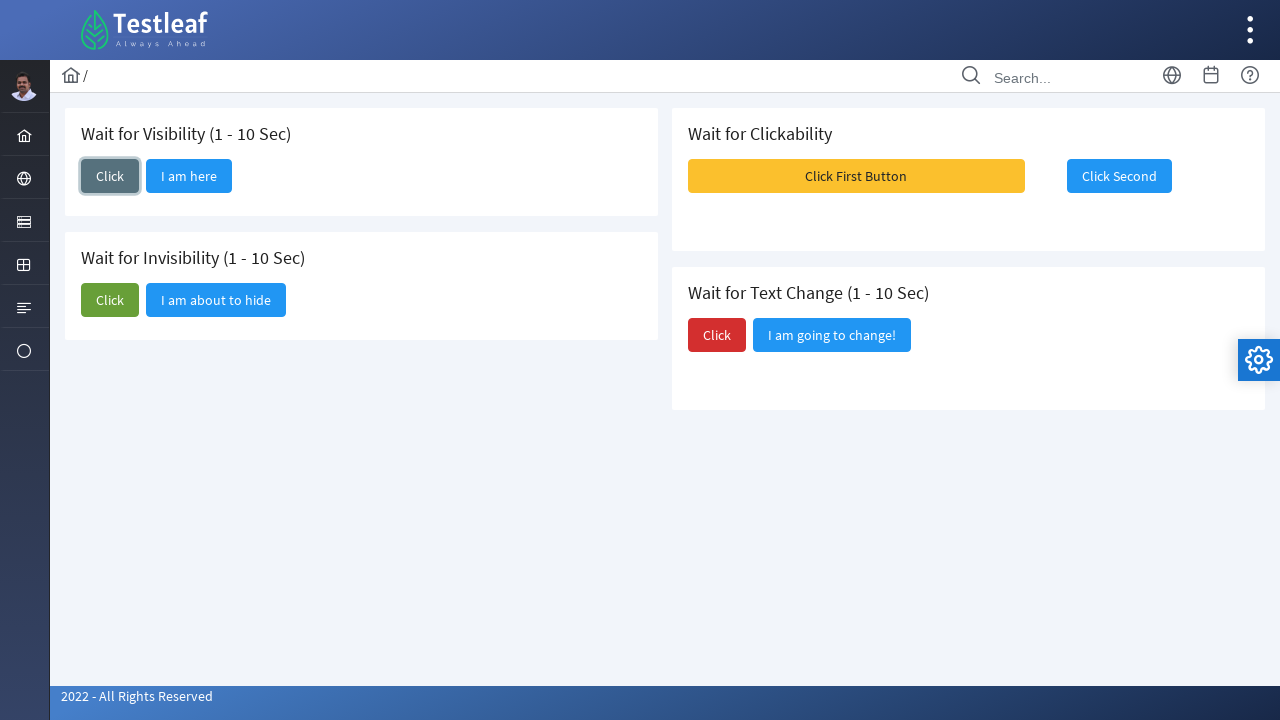

Clicked second button to trigger invisibility at (110, 300) on (//span[text()='Click'])[2]
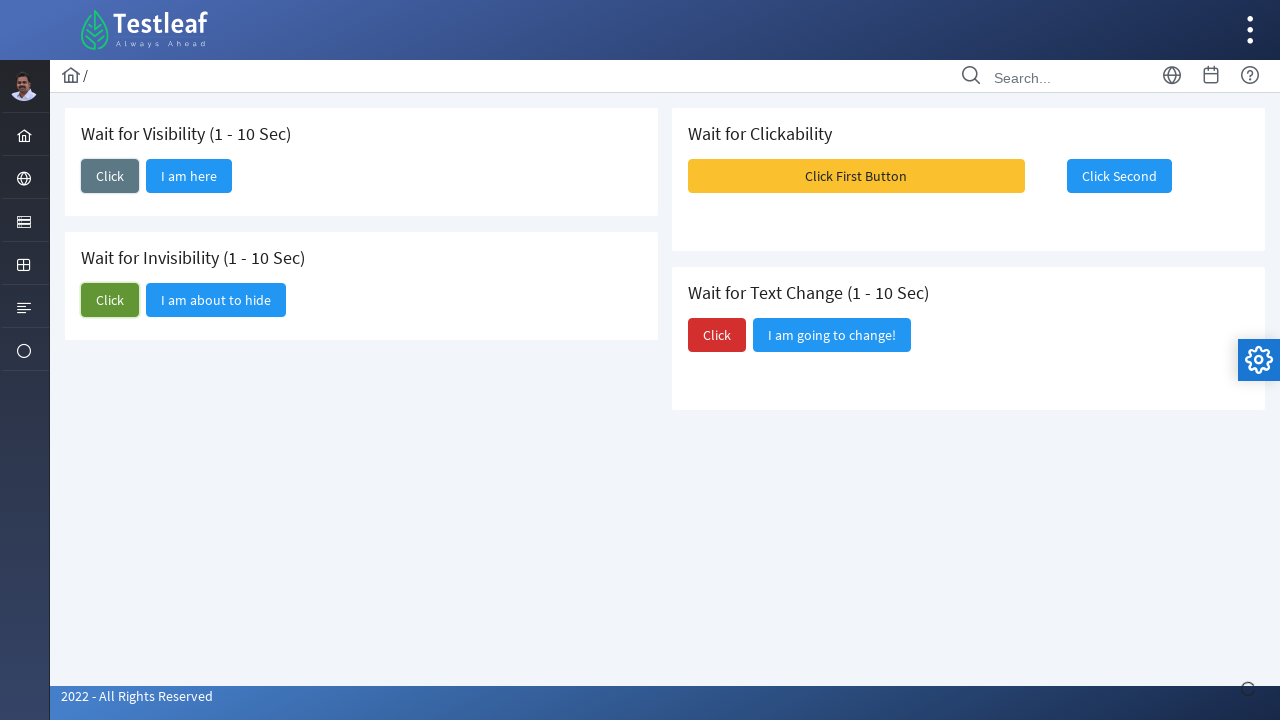

Waited for element 'I am about to hide' to become hidden
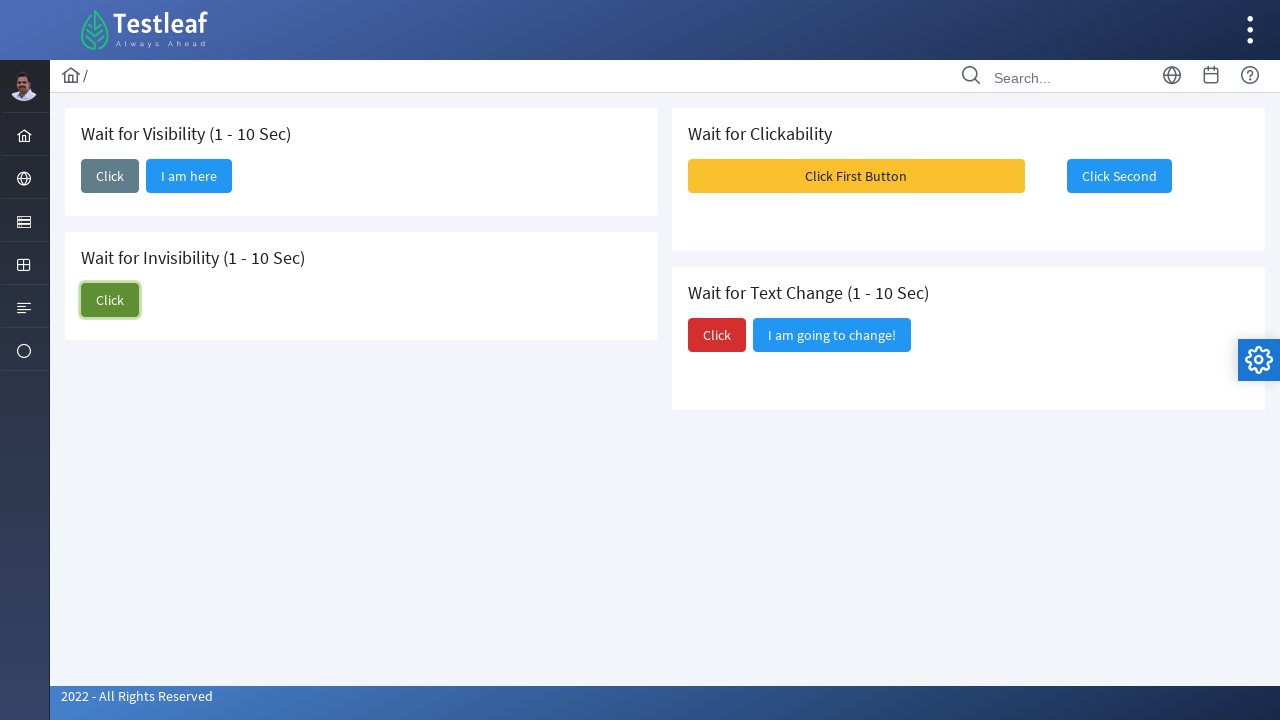

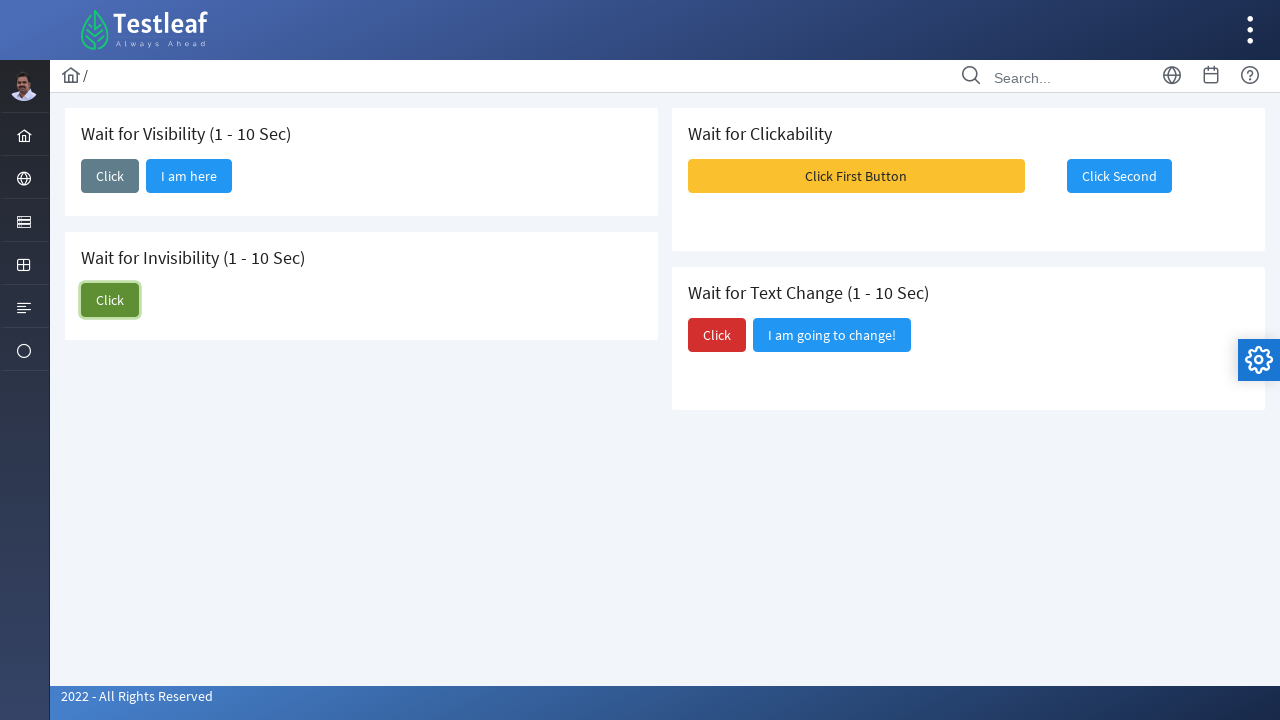